Tests checkbox and radio button selection states by clicking them and verifying their selected status

Starting URL: https://automationfc.github.io/basic-form/index.html

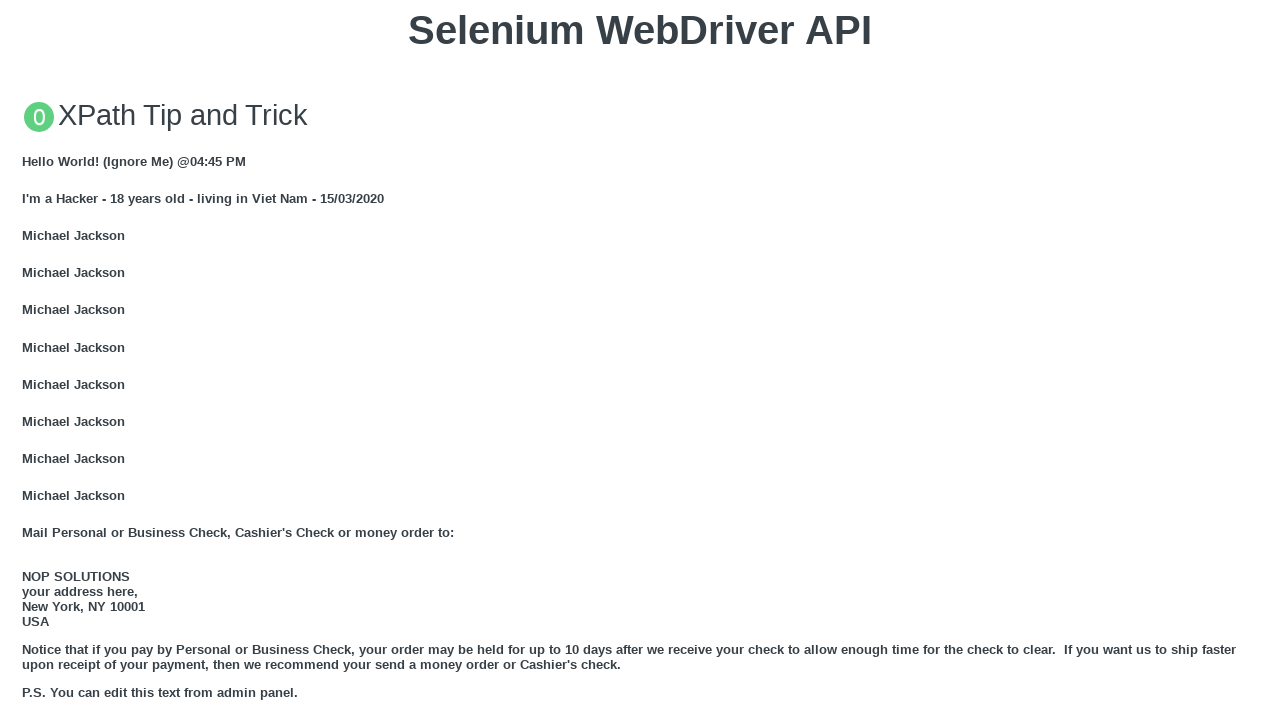

Reloaded the page to start fresh
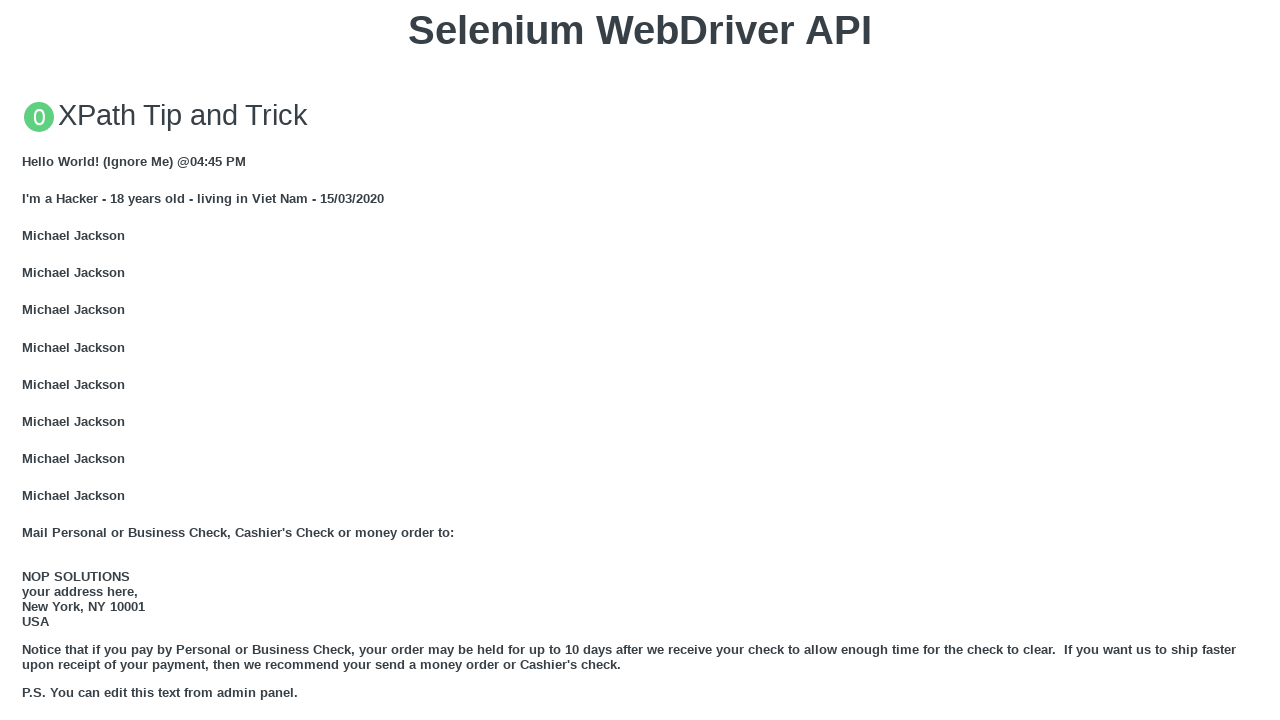

Verified #under_18 checkbox is initially unchecked
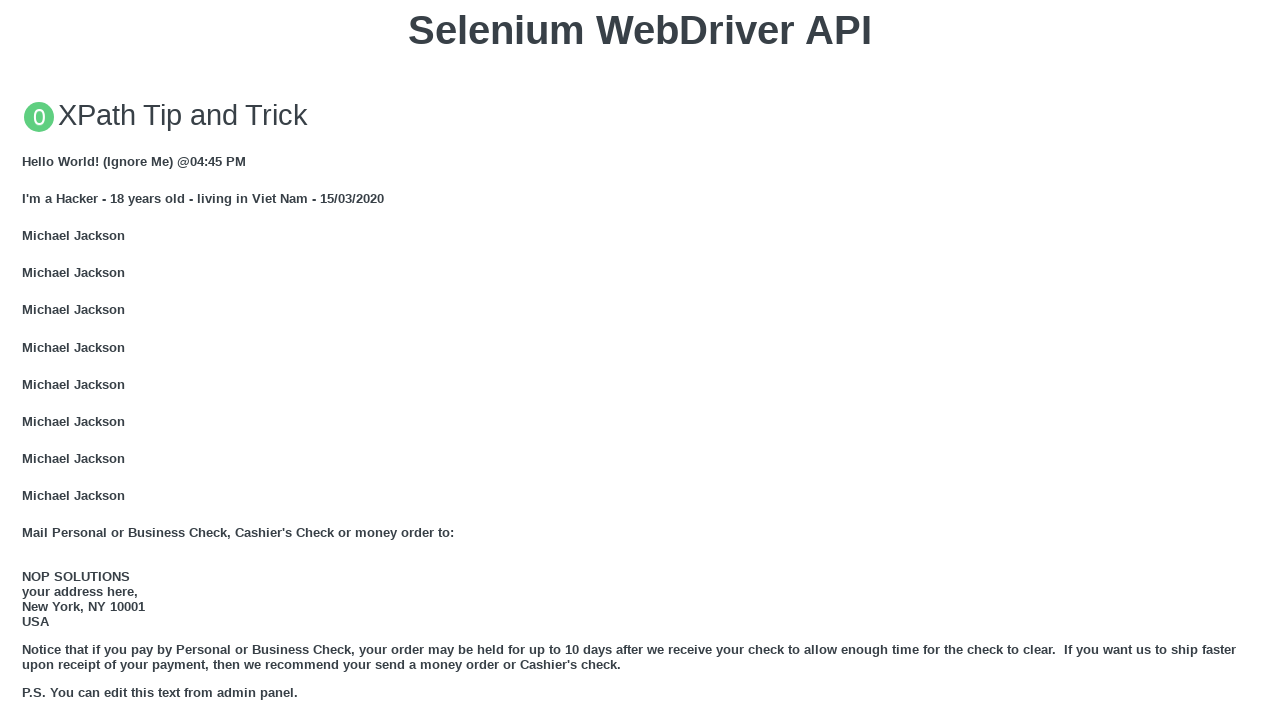

Verified #java checkbox is initially unchecked
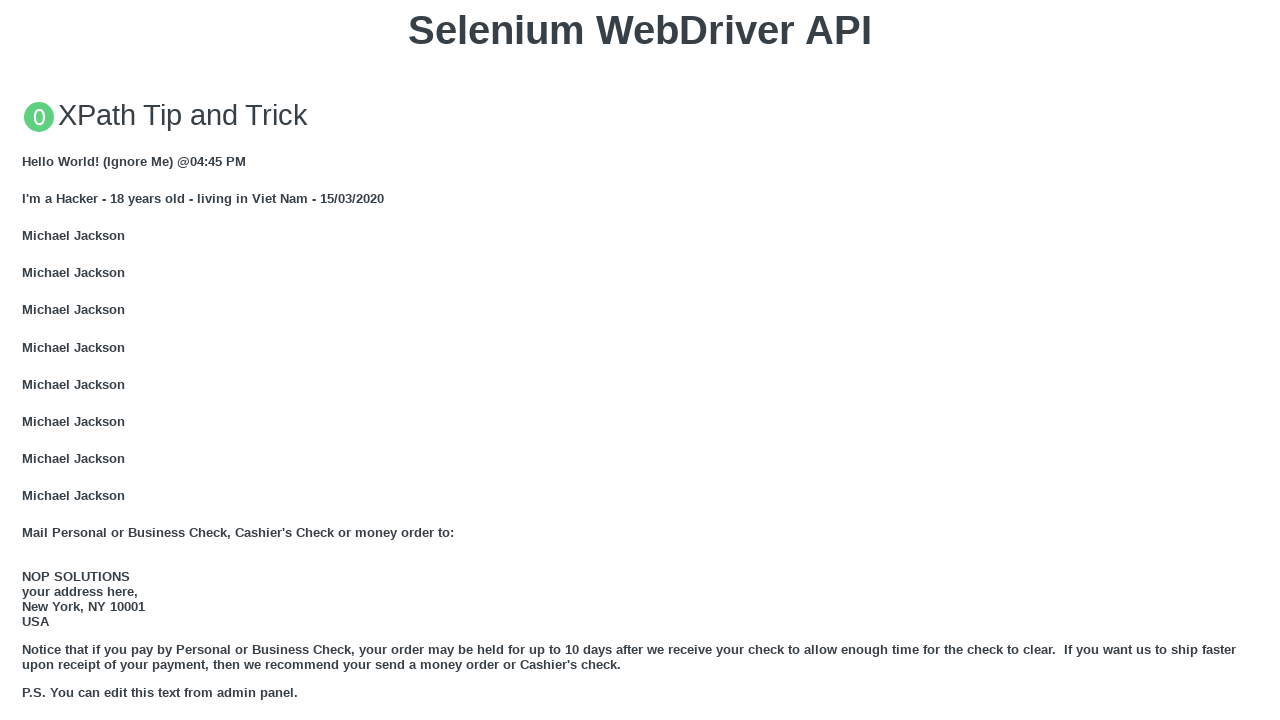

Clicked #under_18 checkbox to select it at (28, 360) on #under_18
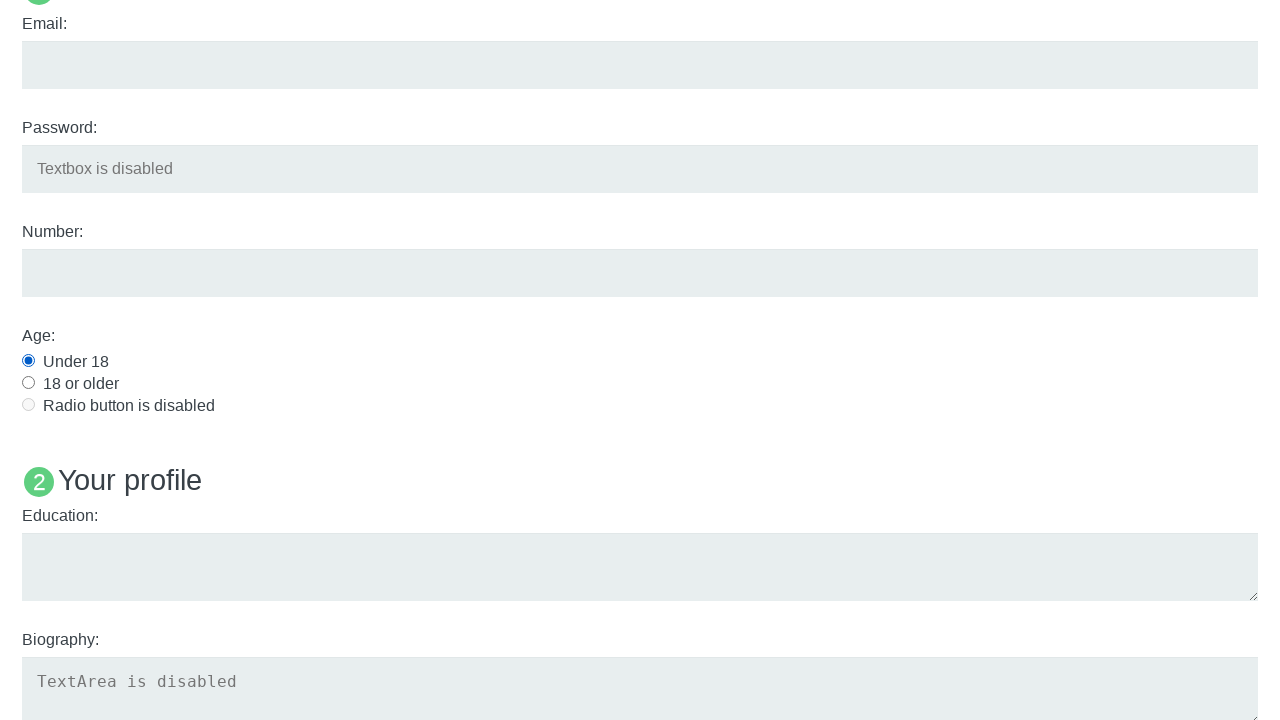

Clicked #java checkbox to select it at (28, 361) on #java
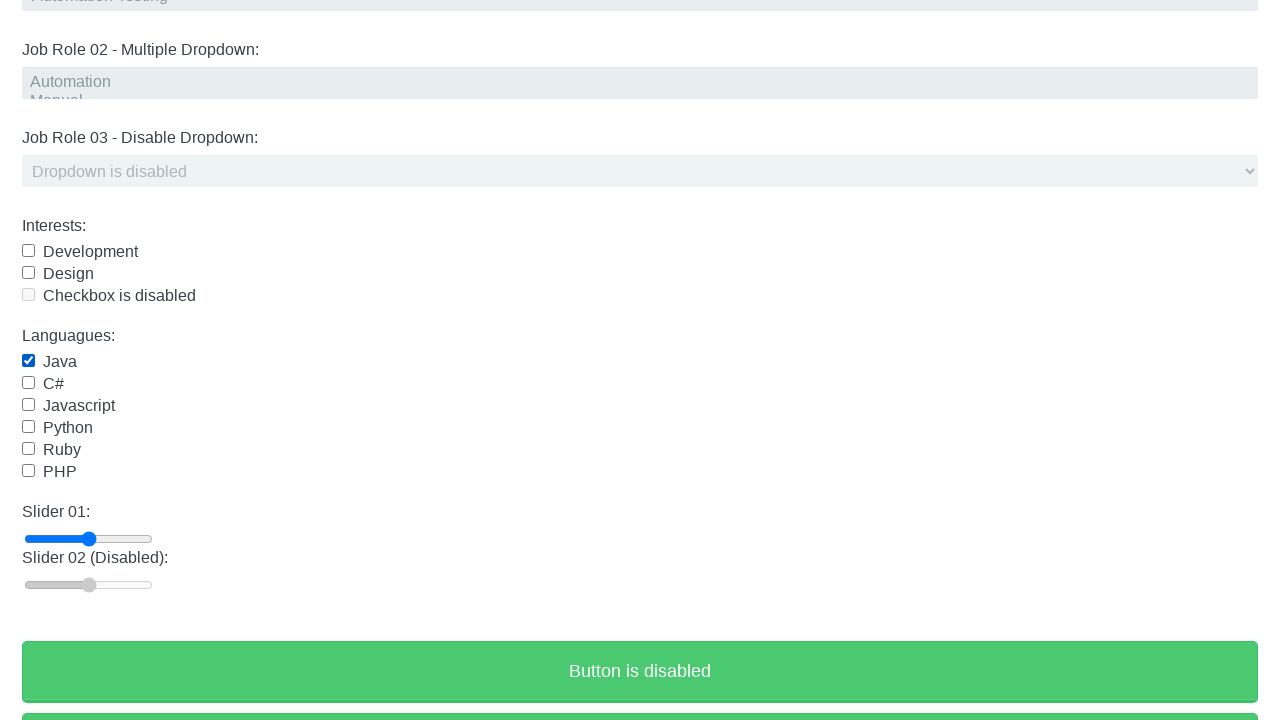

Waited 3 seconds for state to settle
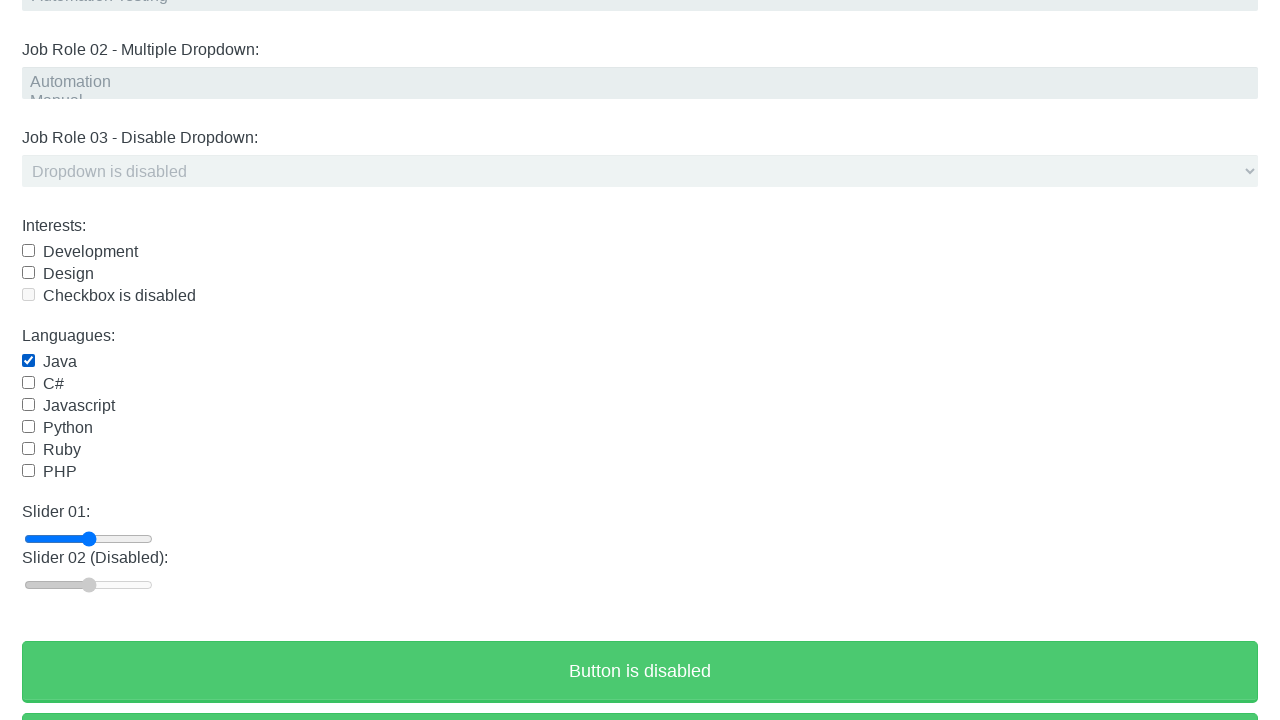

Verified #under_18 checkbox is now checked
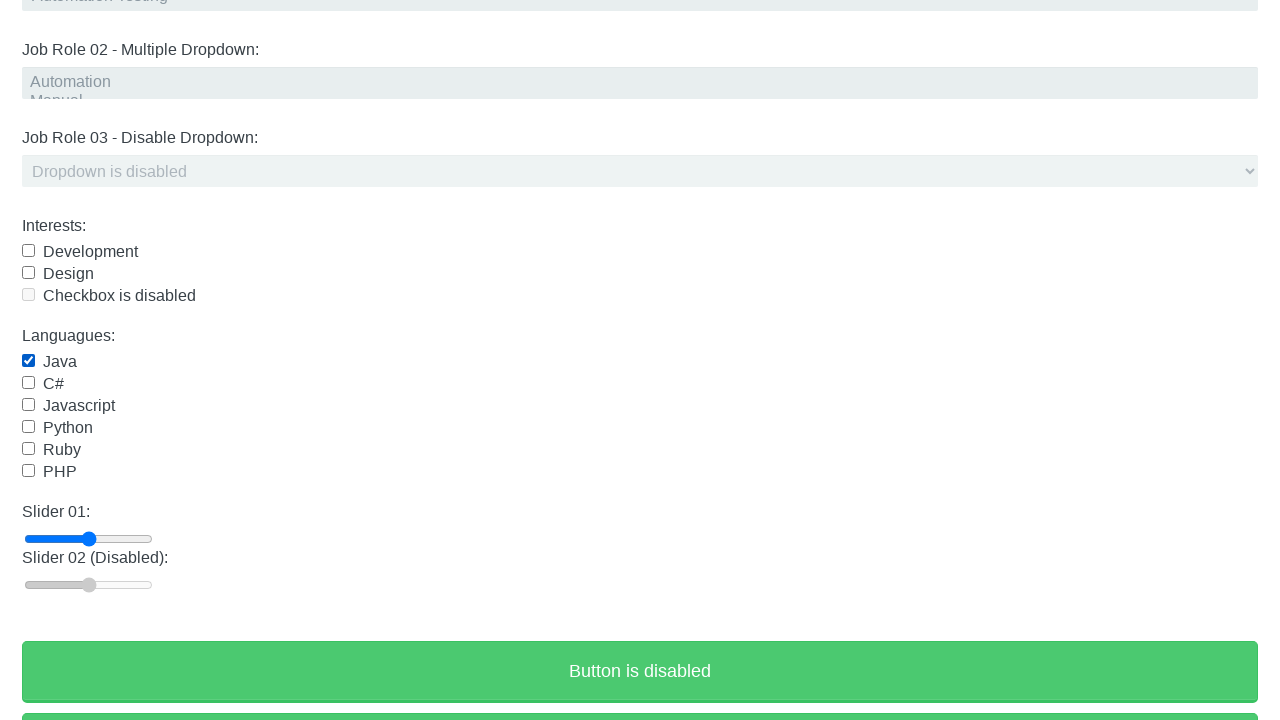

Verified #java checkbox is now checked
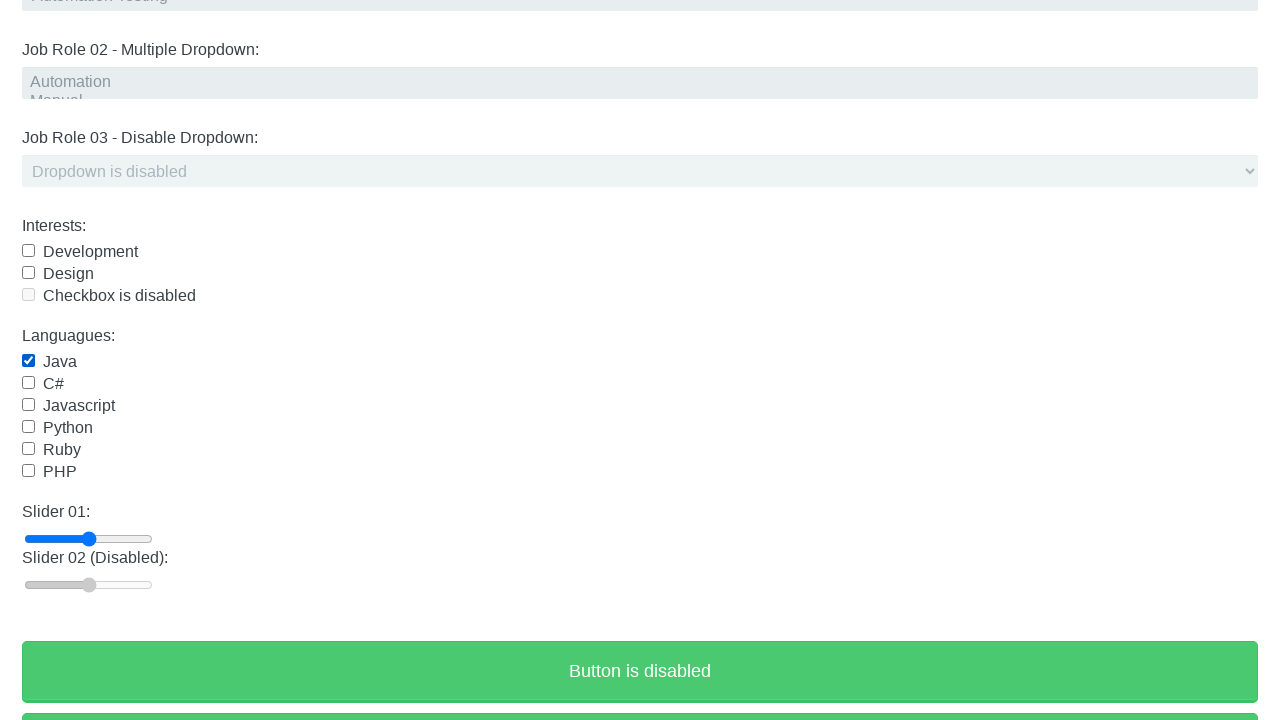

Clicked #java checkbox again to deselect it at (28, 361) on #java
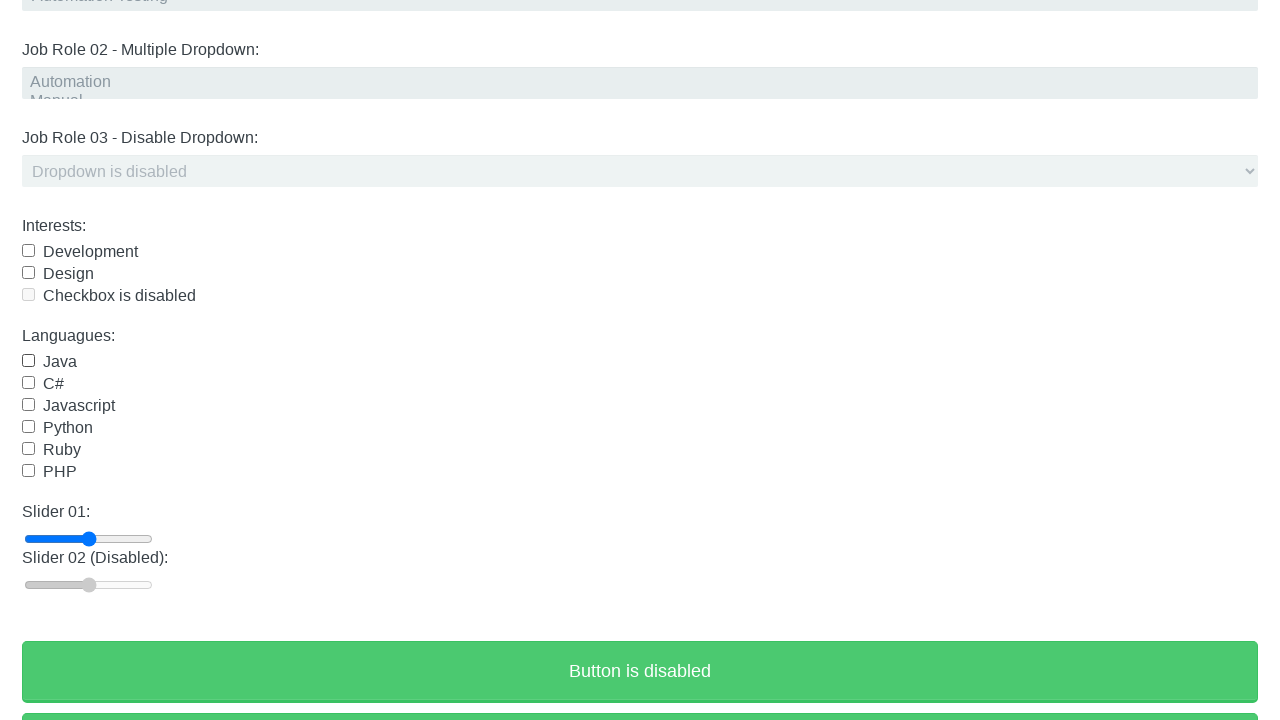

Verified #java checkbox is now unchecked after second click
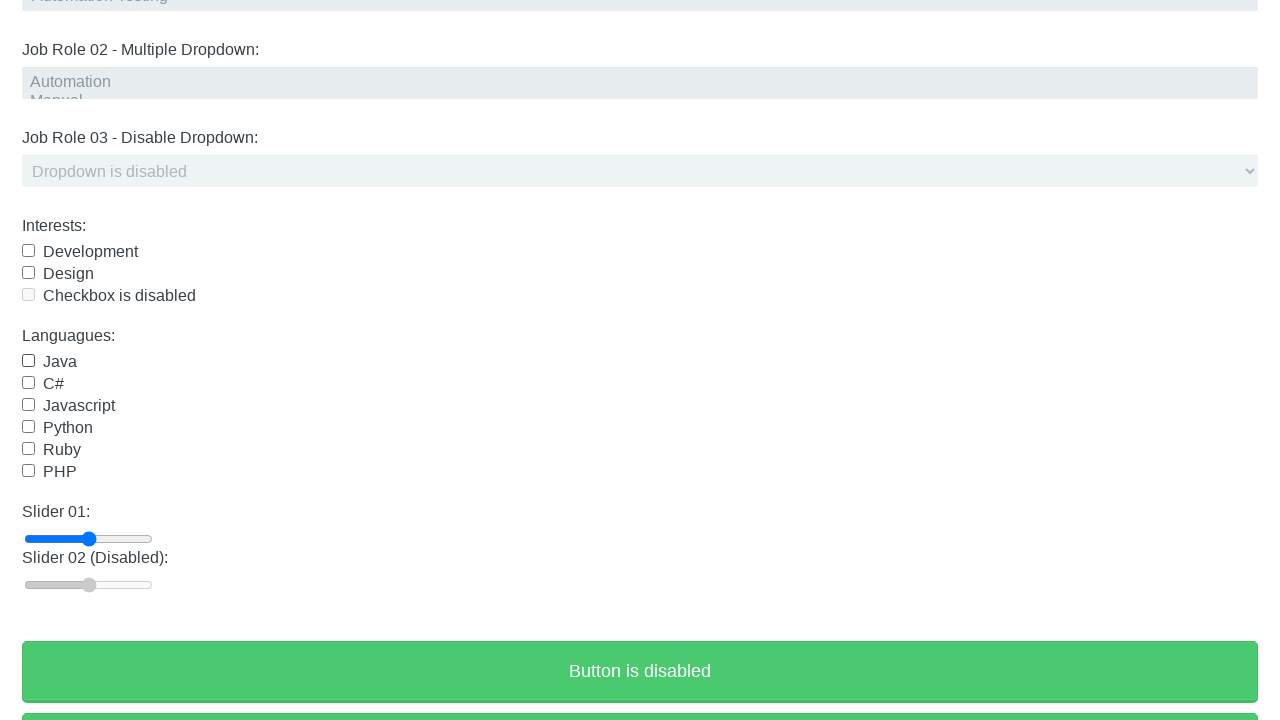

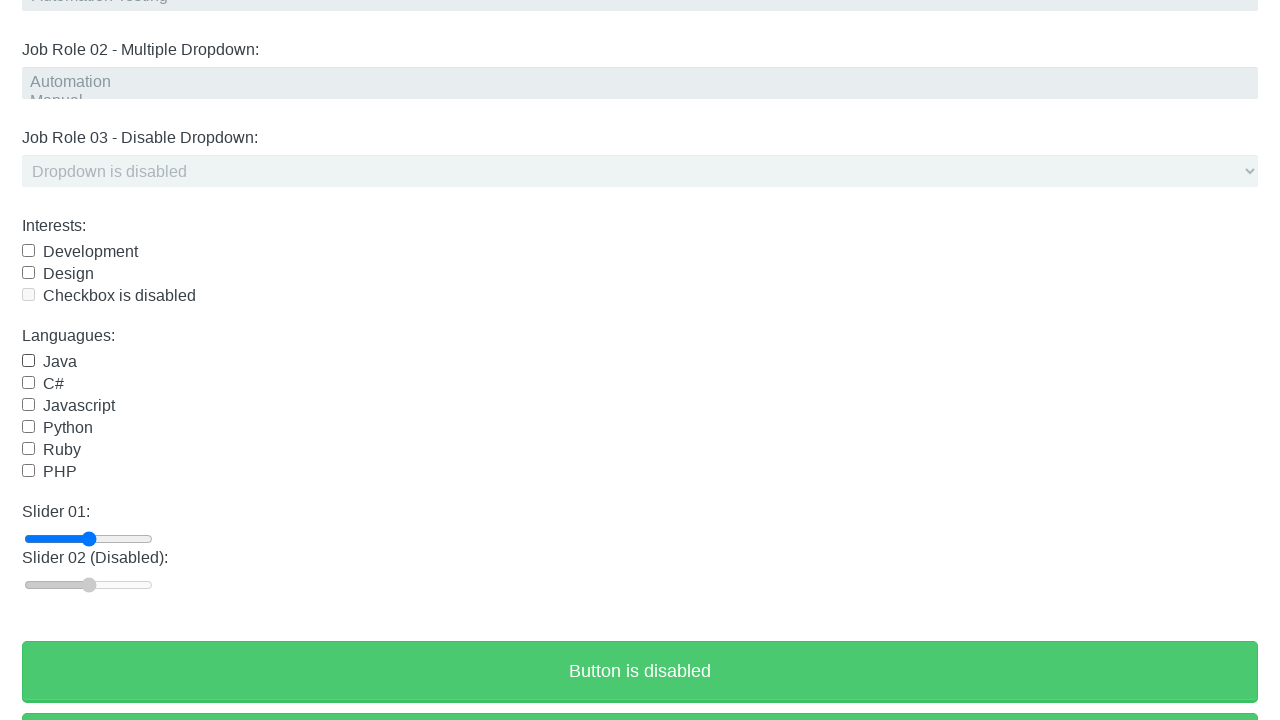